Tests explicit wait functionality by clicking a timer button and waiting for text to appear

Starting URL: http://seleniumpractise.blogspot.com/2016/08/how-to-use-explicit-wait-in-selenium.html

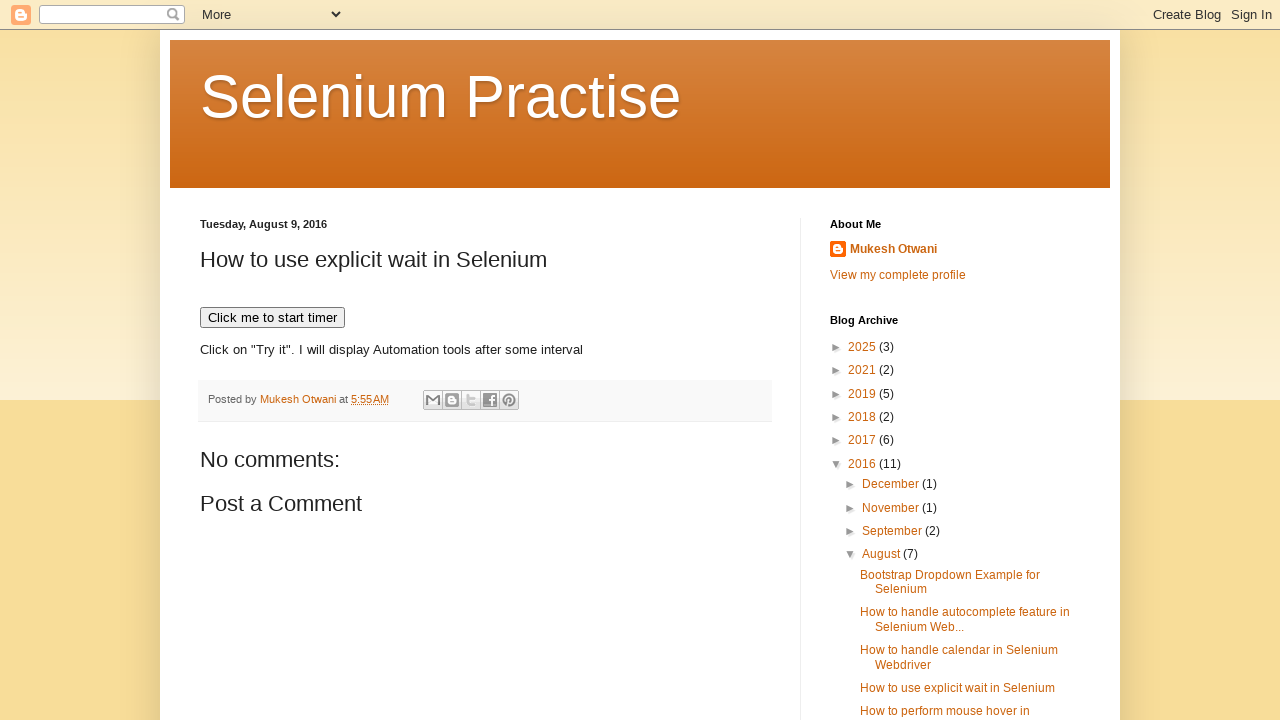

Clicked timer button to start countdown at (272, 318) on button[onclick='timedText()']
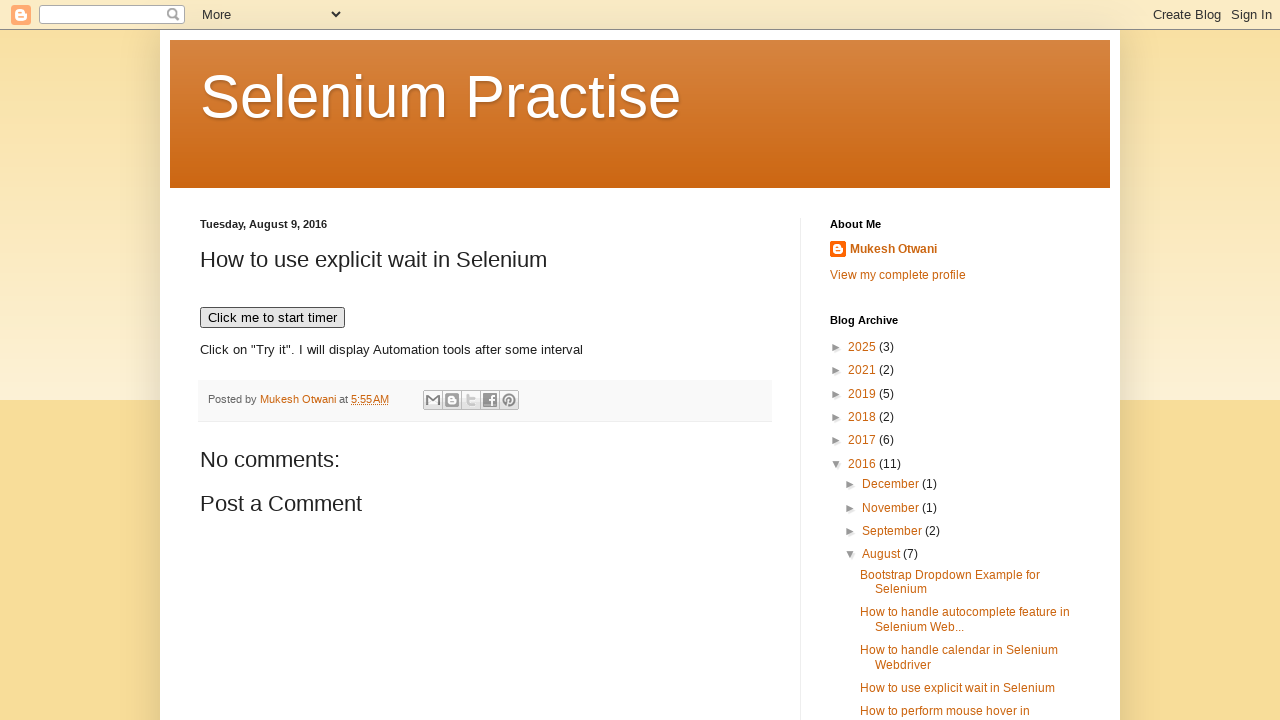

Waited for 'WebDriver' text to appear after timer completes
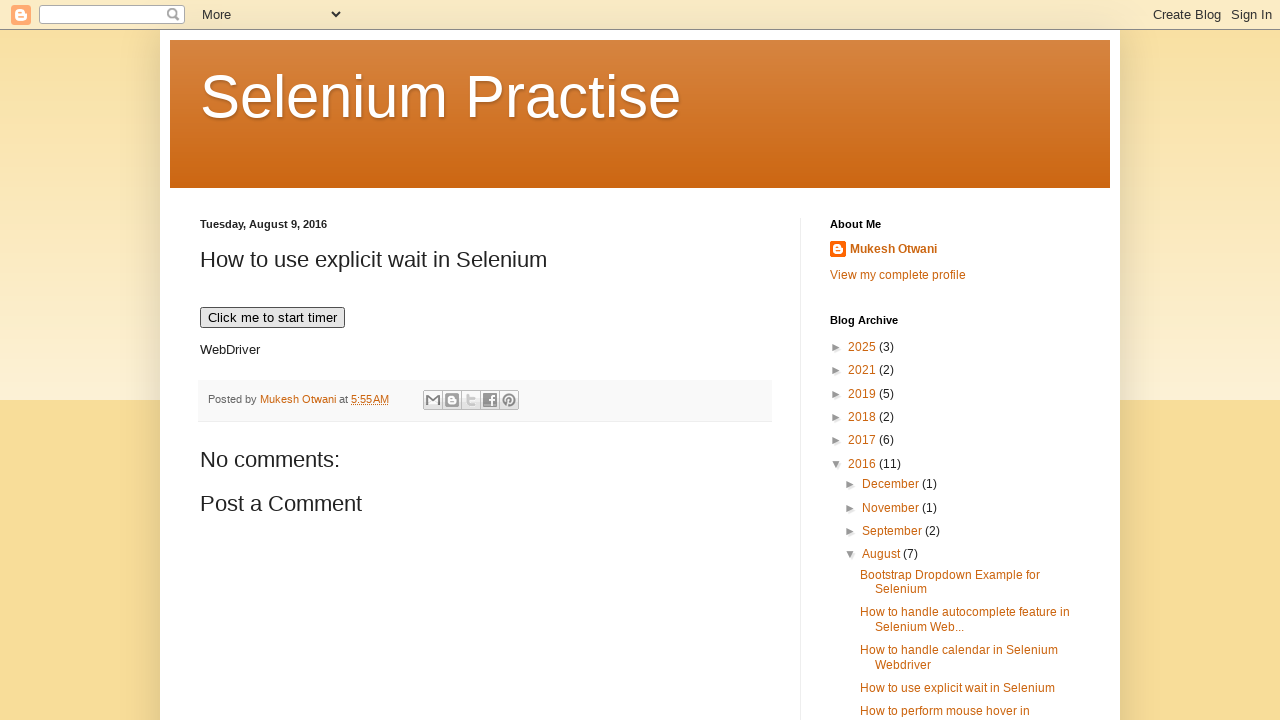

Retrieved text content: 'WebDriver'
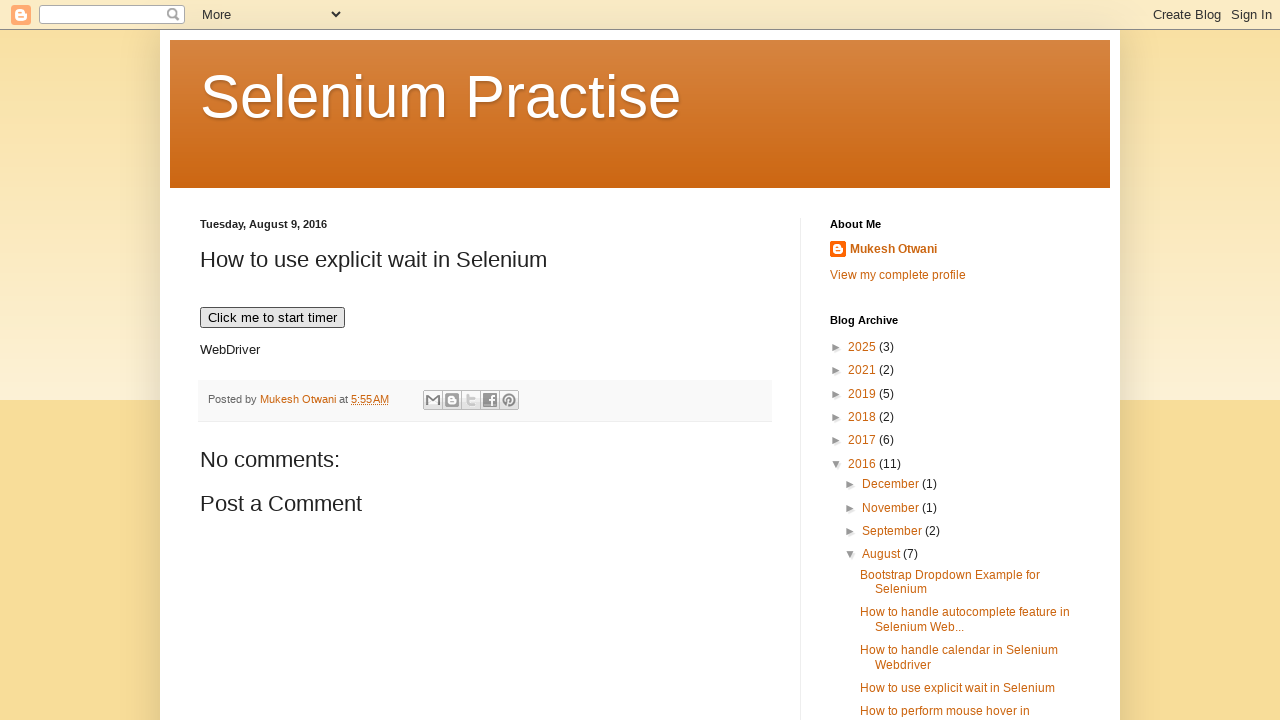

Verified 'WebDriver' text appeared successfully
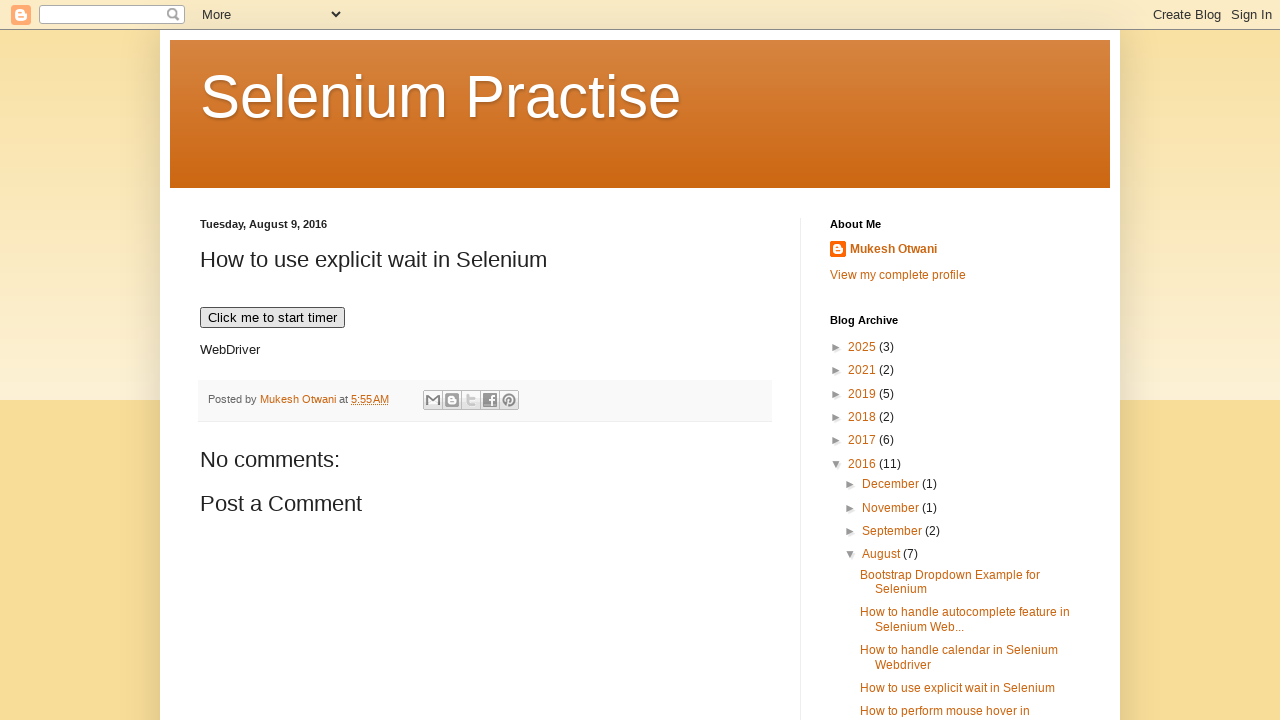

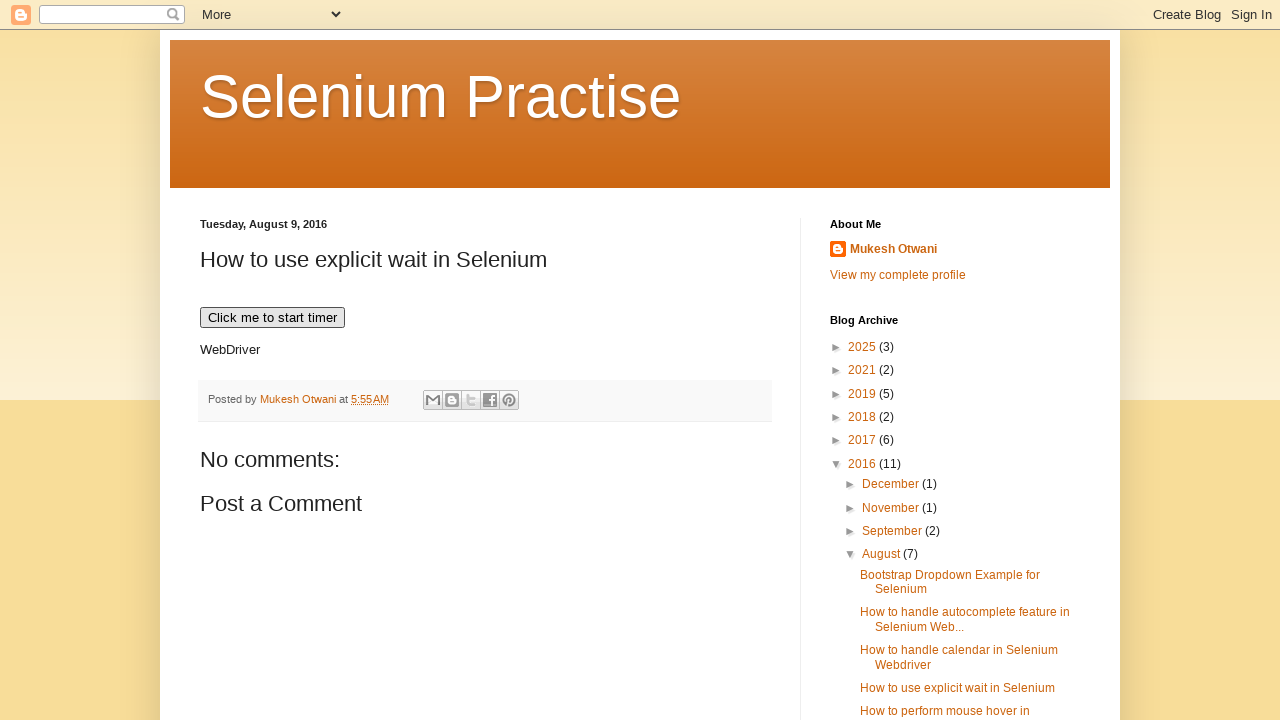